Navigates to a books promotional page and verifies that the product information table element is present and loaded.

Starting URL: https://activity.books.com.tw/books66/

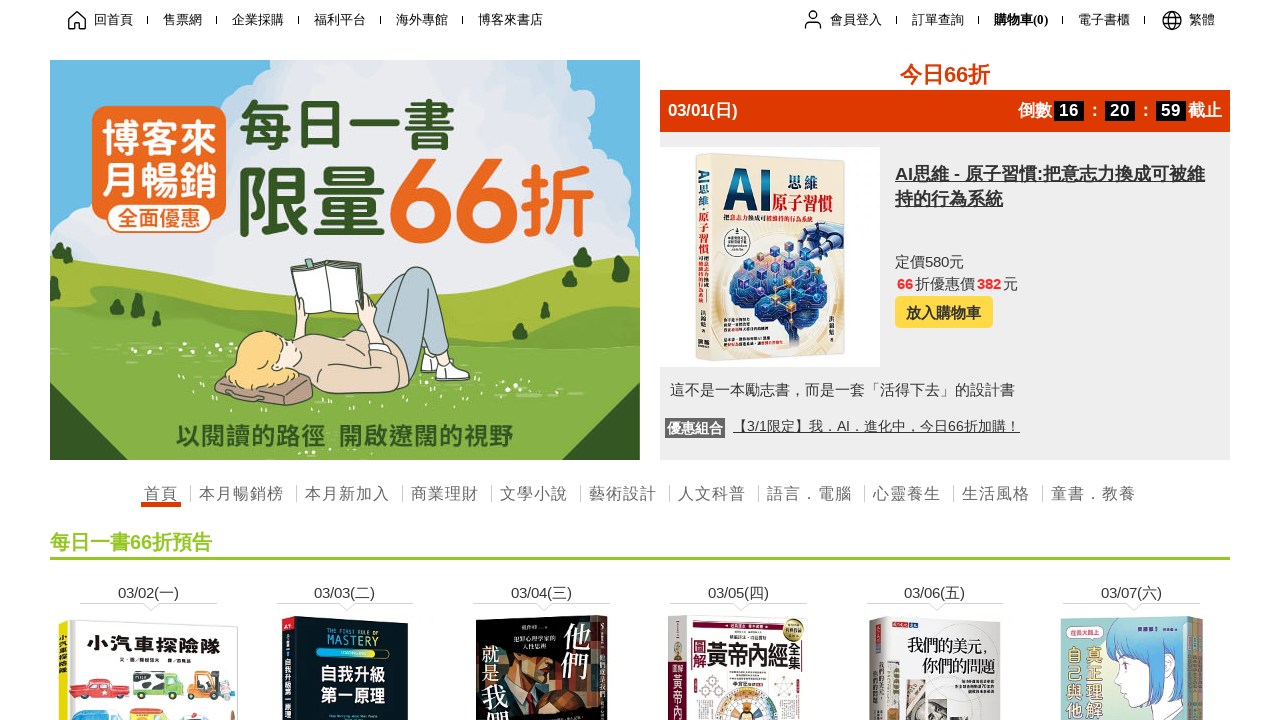

Waited for product information table element to be present
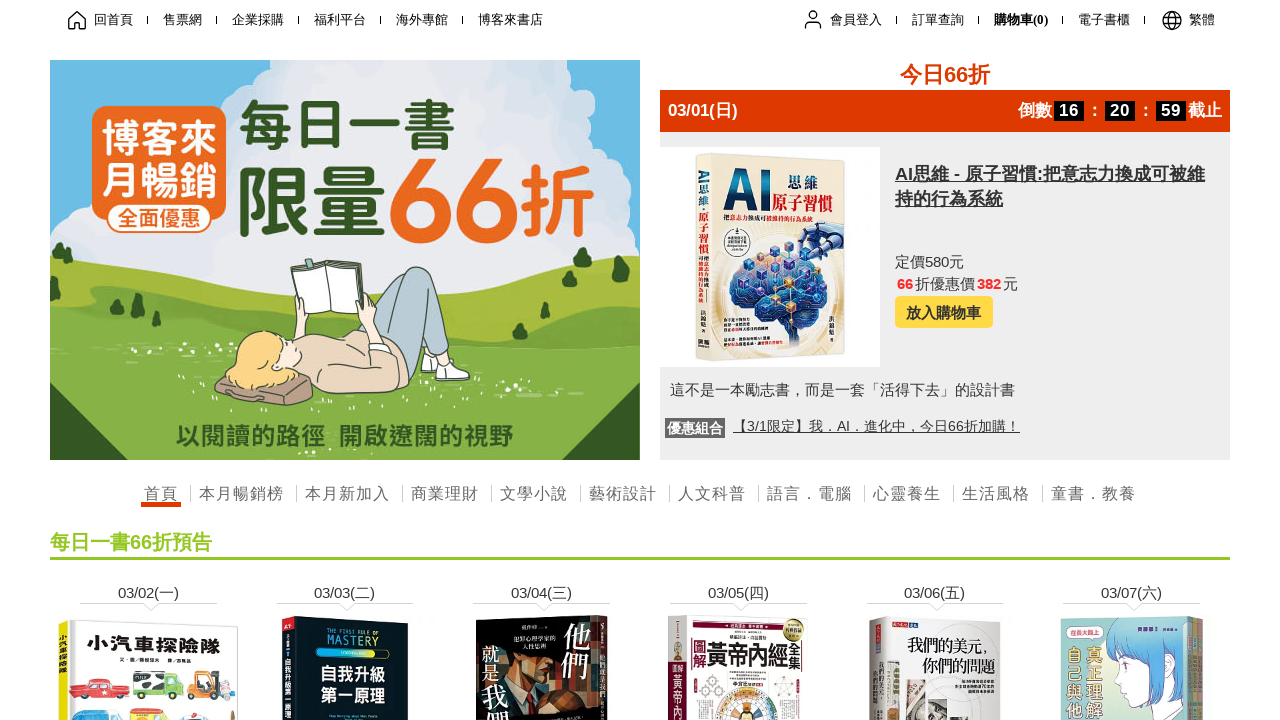

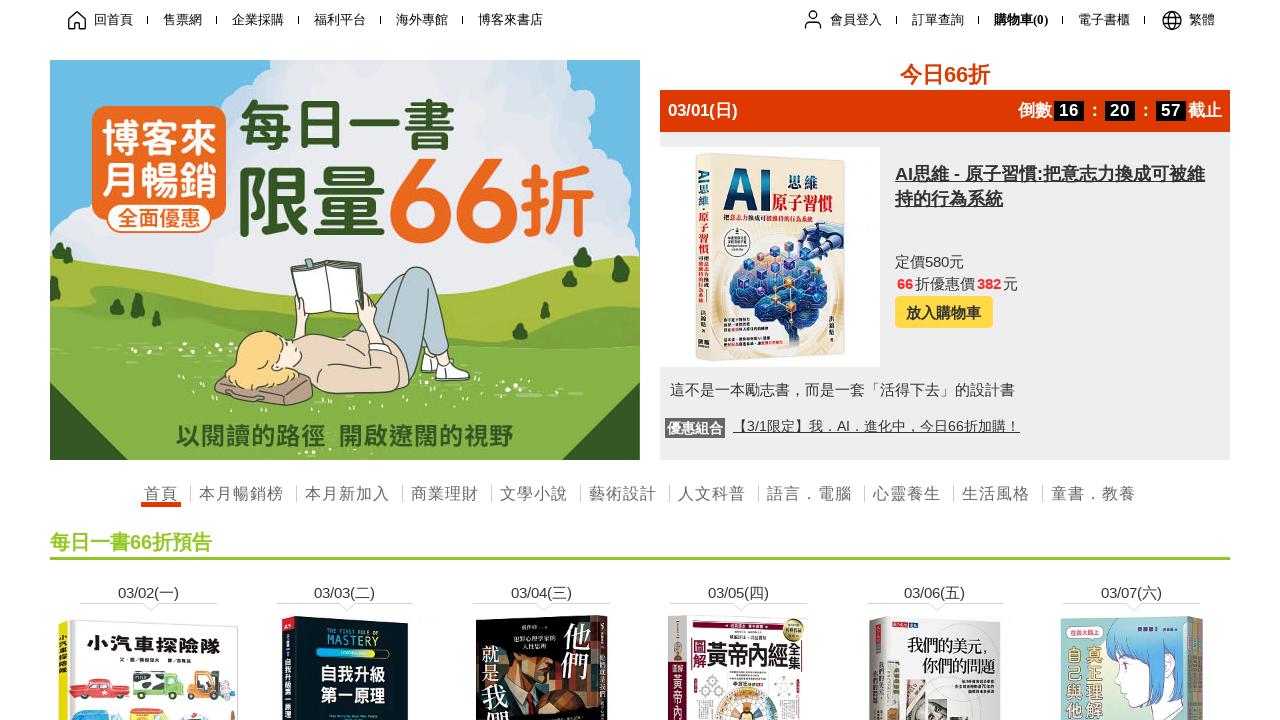